Navigates to ESPN's MLB schedule page and waits for the schedule tables to load, verifying that the page content is properly rendered with dynamic elements.

Starting URL: https://www.espn.com/mlb/schedule

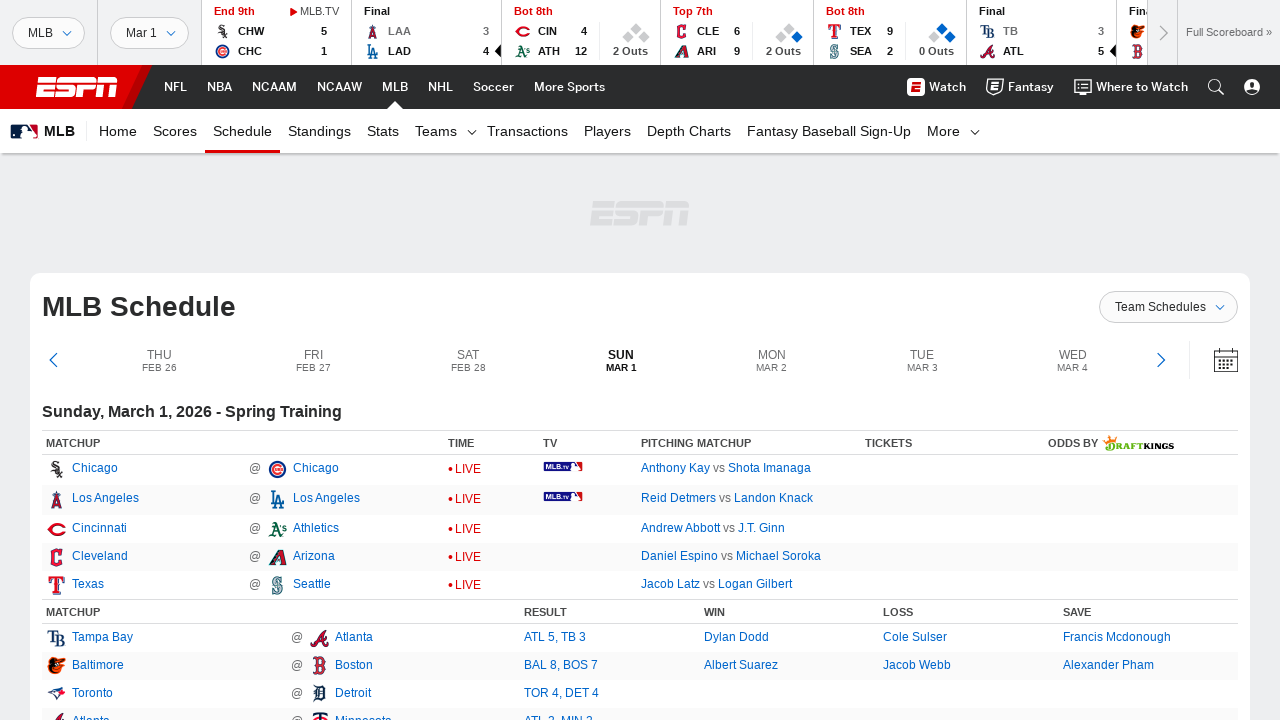

Navigated to ESPN MLB schedule page
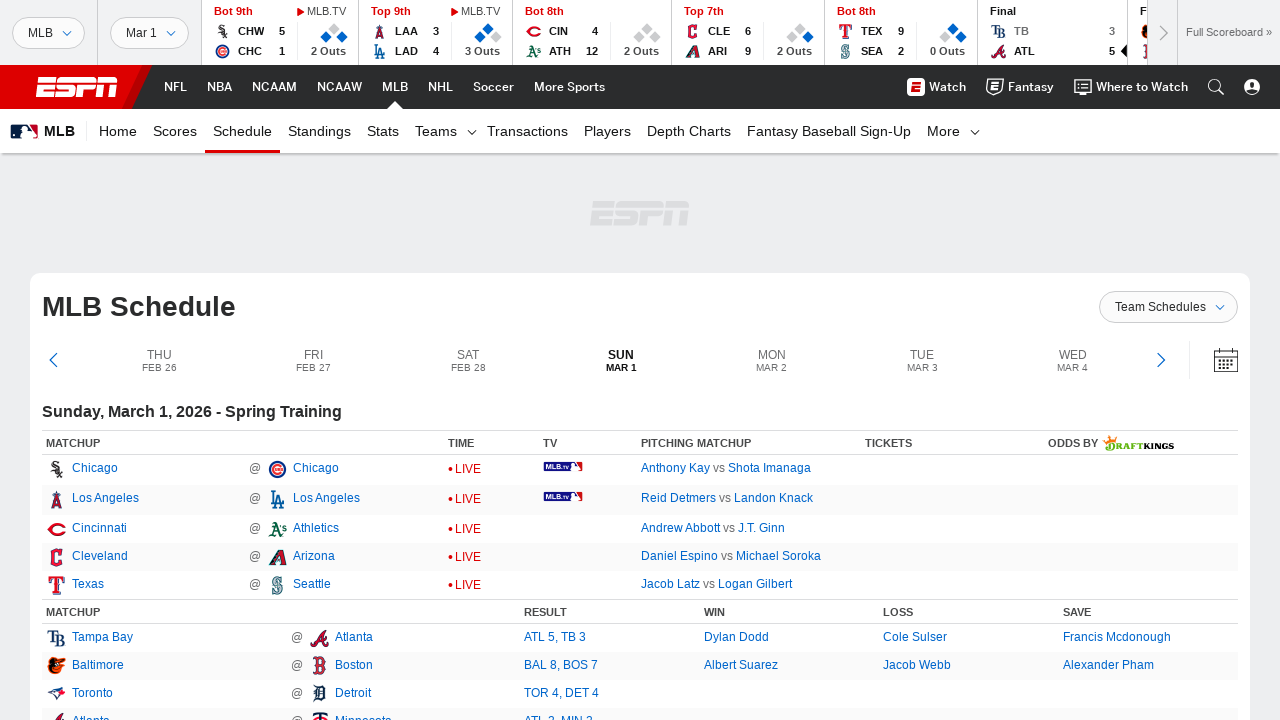

Schedule tables loaded on the page
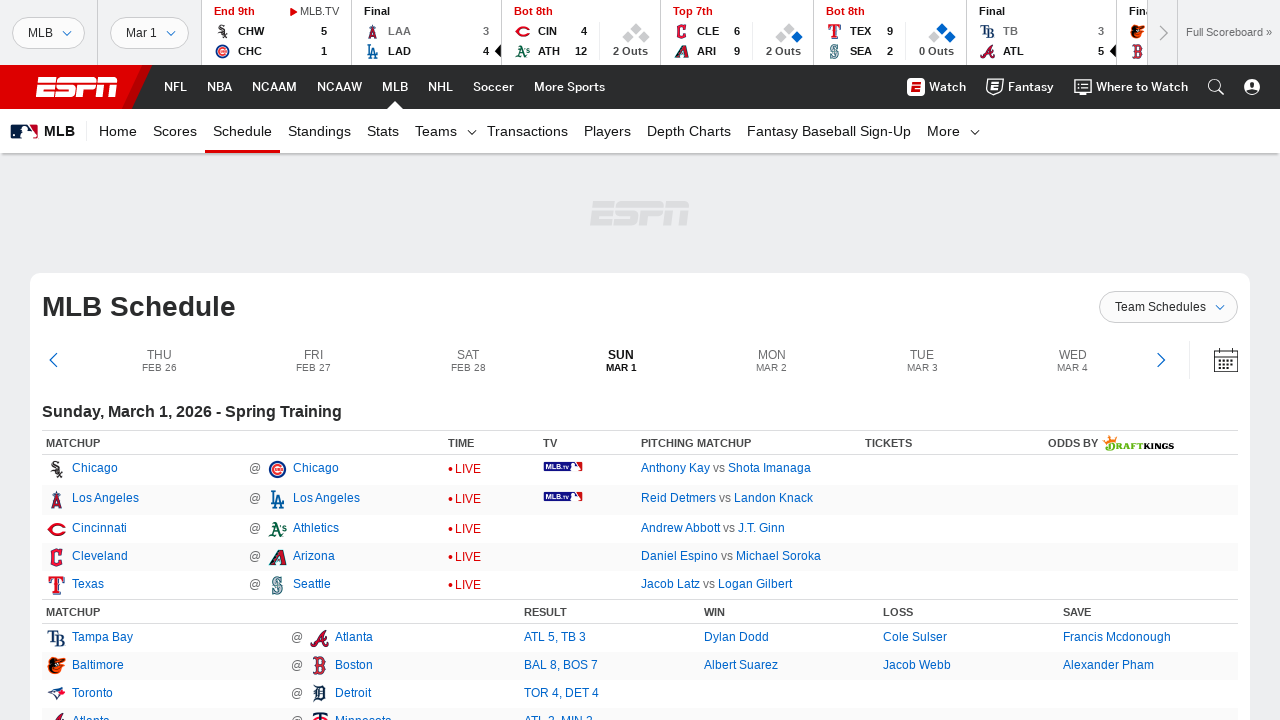

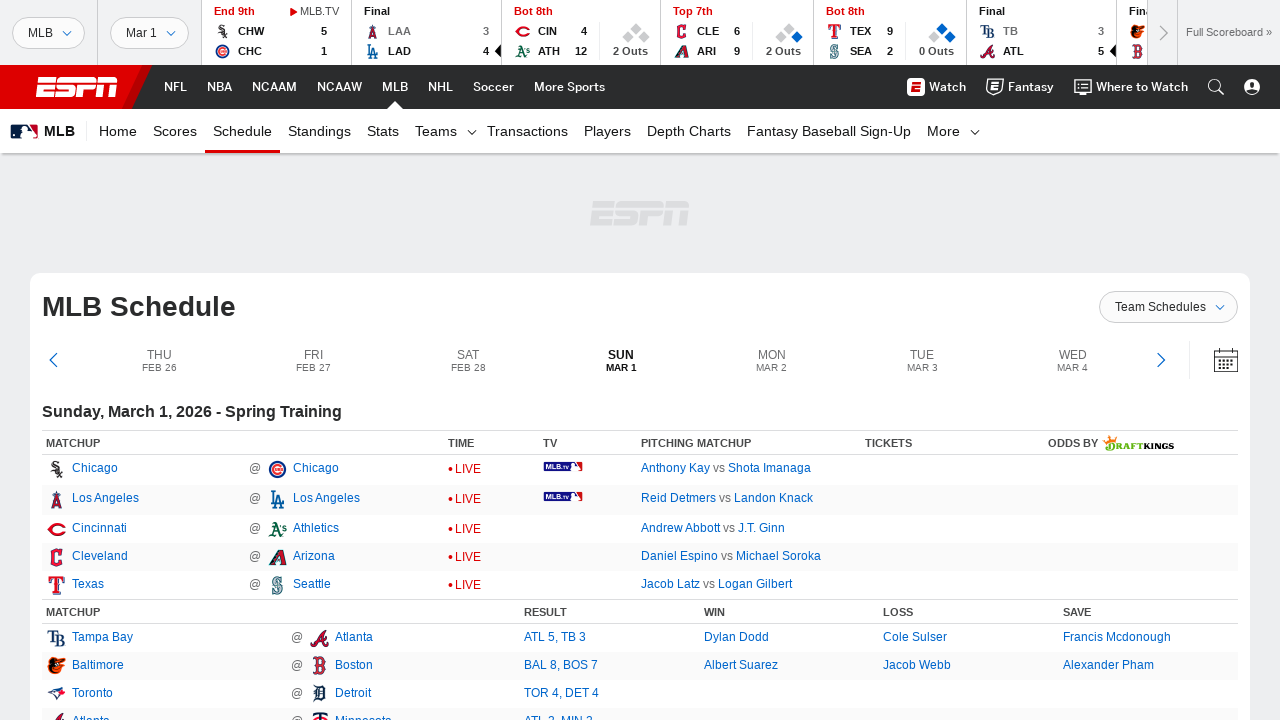